Navigates to the NgRx resources page and then to the SQL resources page to verify both load successfully

Starting URL: https://timdeschryver.dev/resources/ngrx

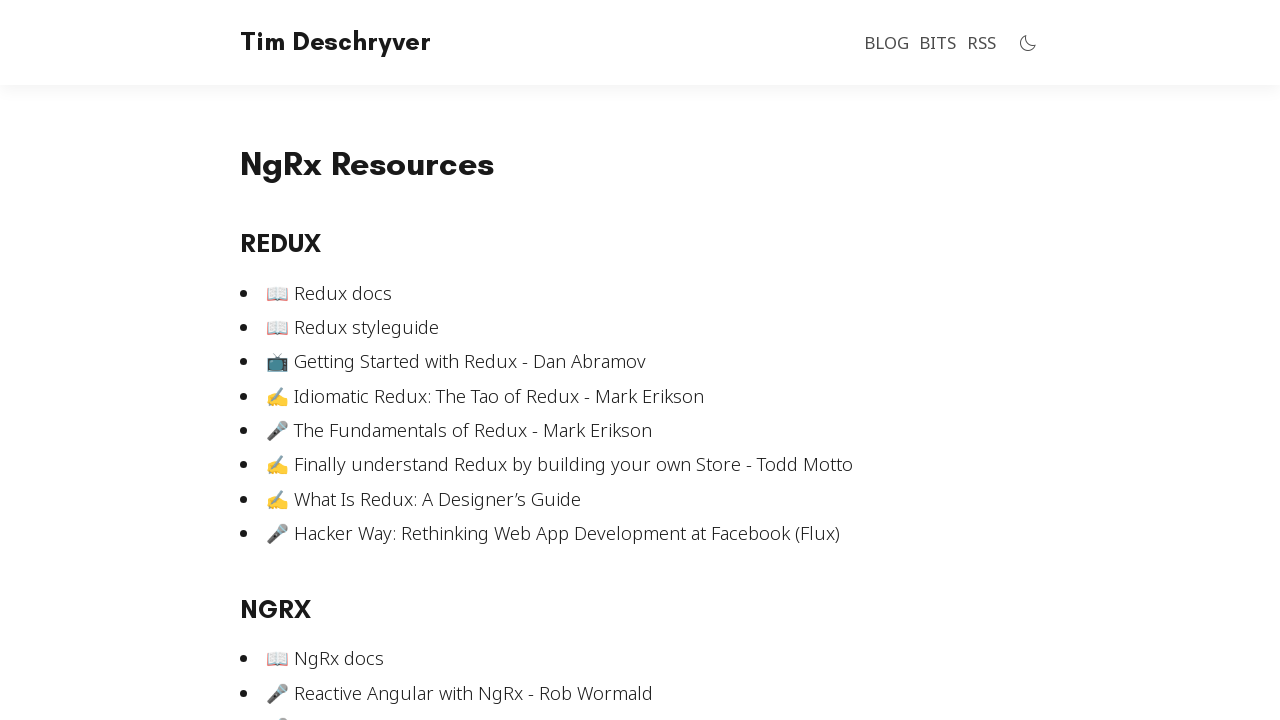

NgRx resources page loaded successfully
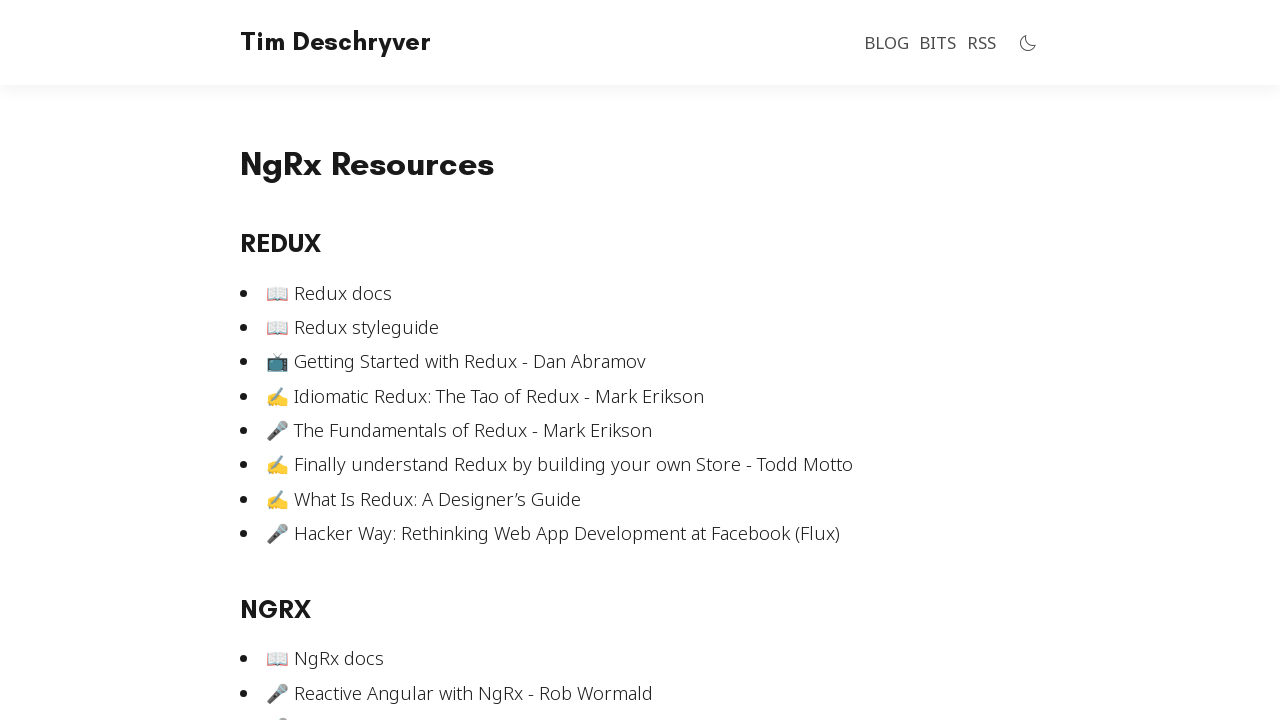

Navigated to SQL resources page
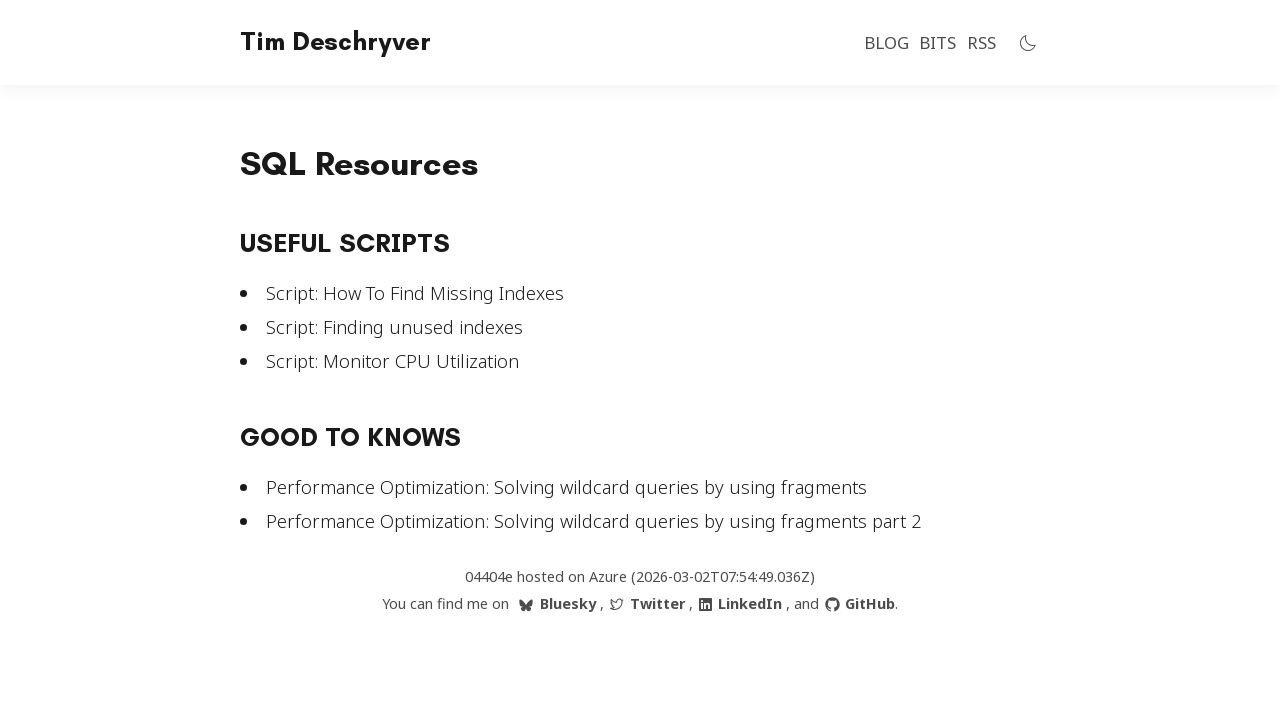

SQL resources page loaded successfully
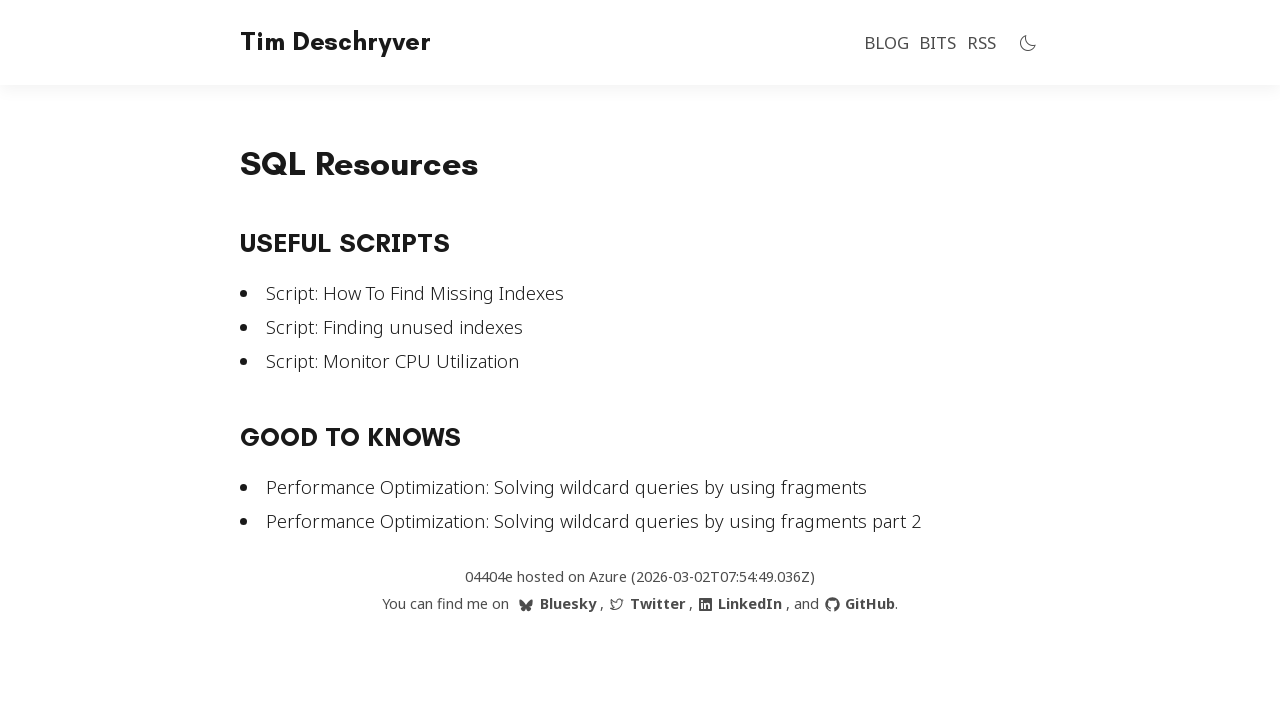

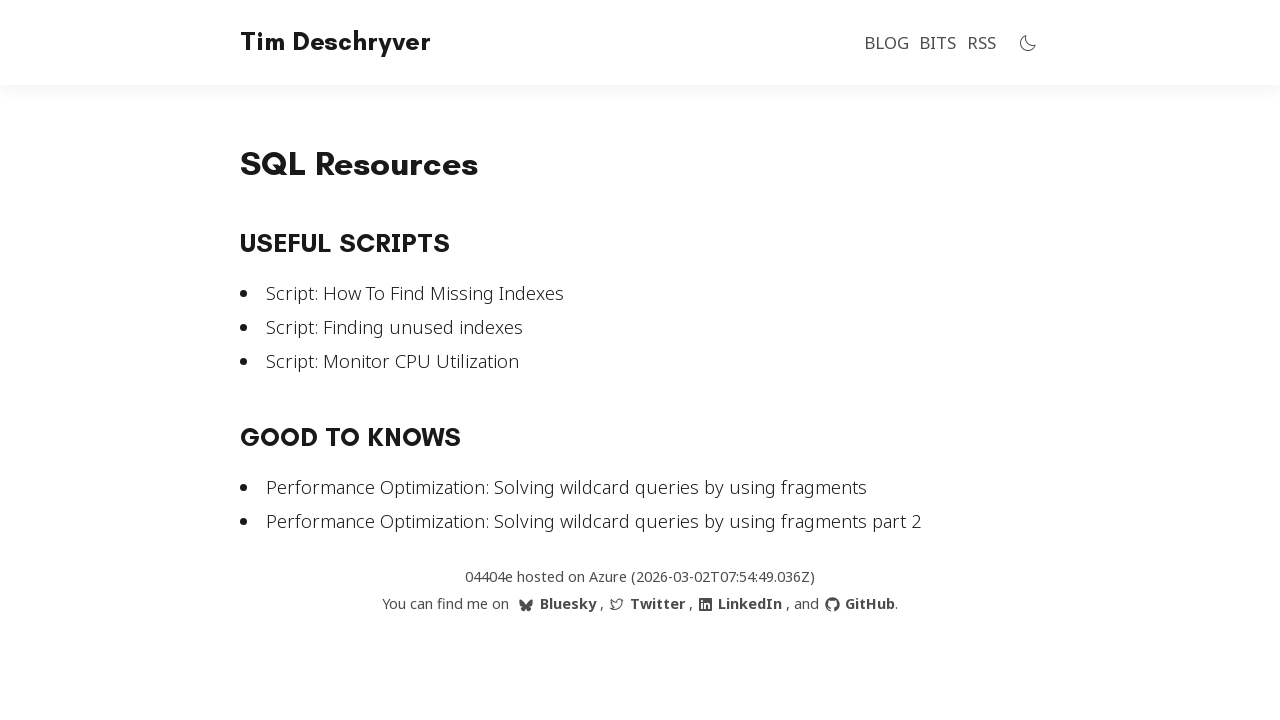